Tests checkbox functionality by conditionally selecting checkboxes if they are not already selected and verifying they are checked

Starting URL: http://the-internet.herokuapp.com/checkboxes

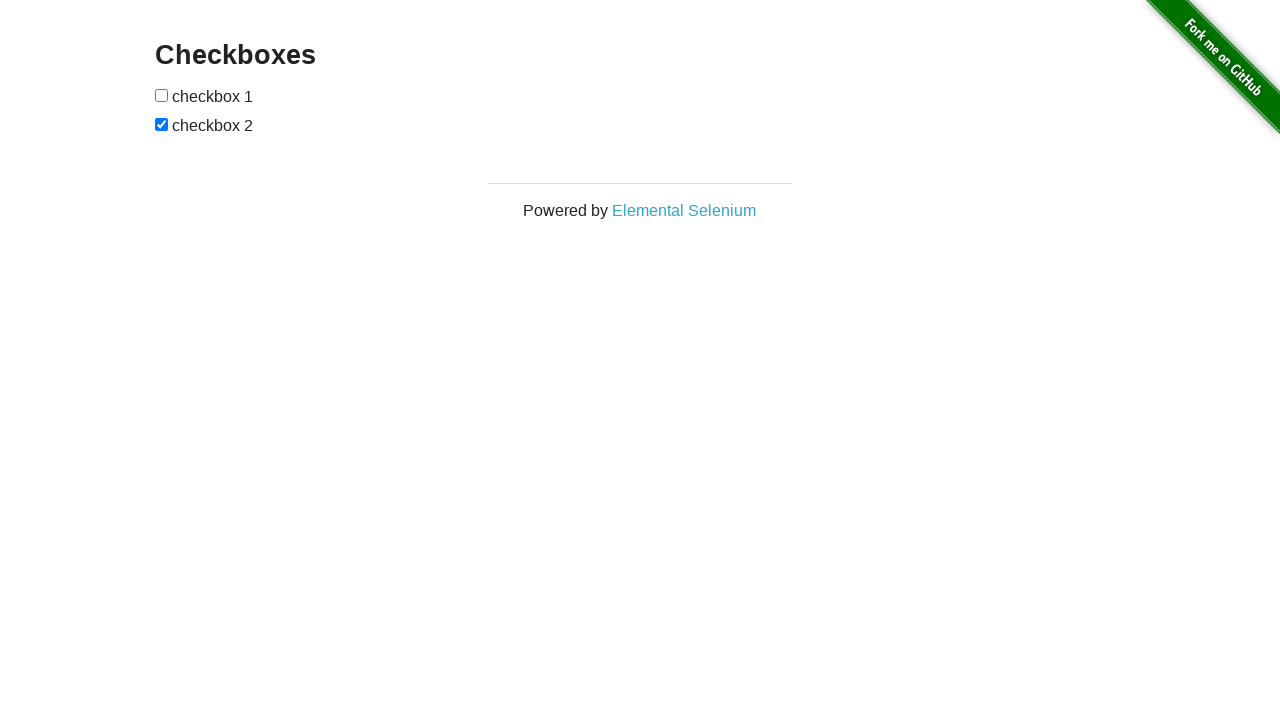

Located first checkbox element
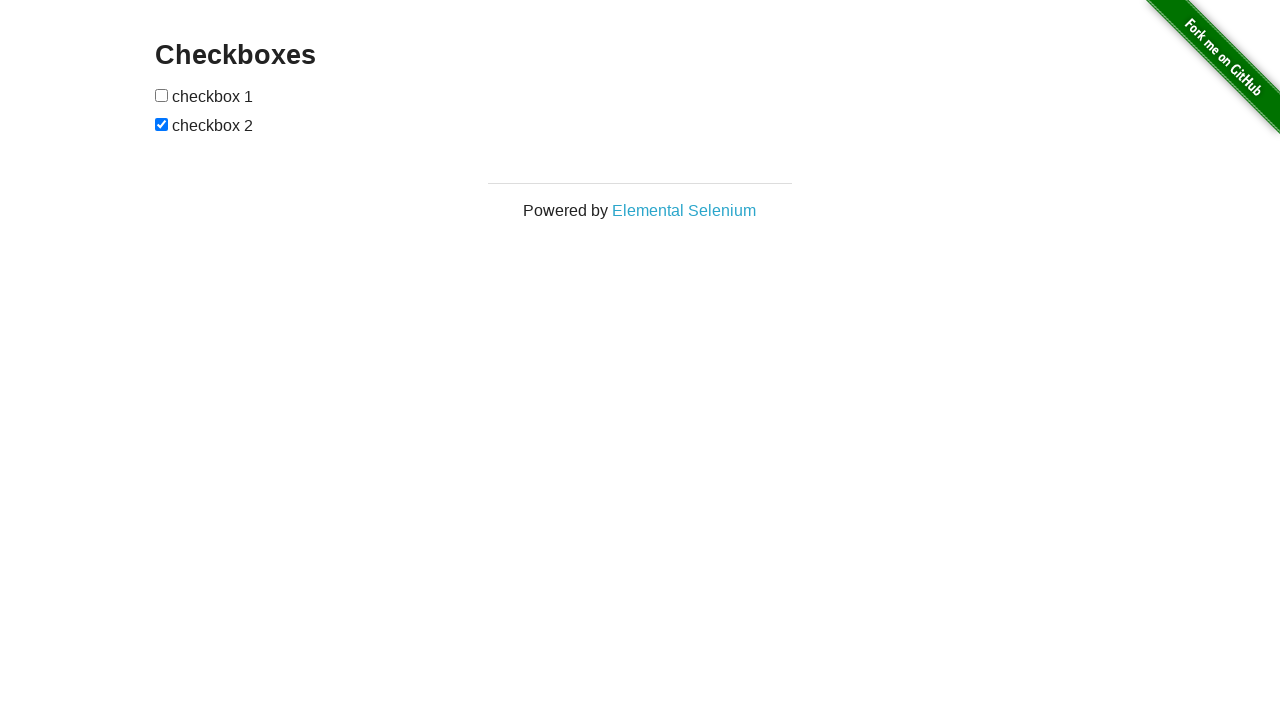

Located second checkbox element
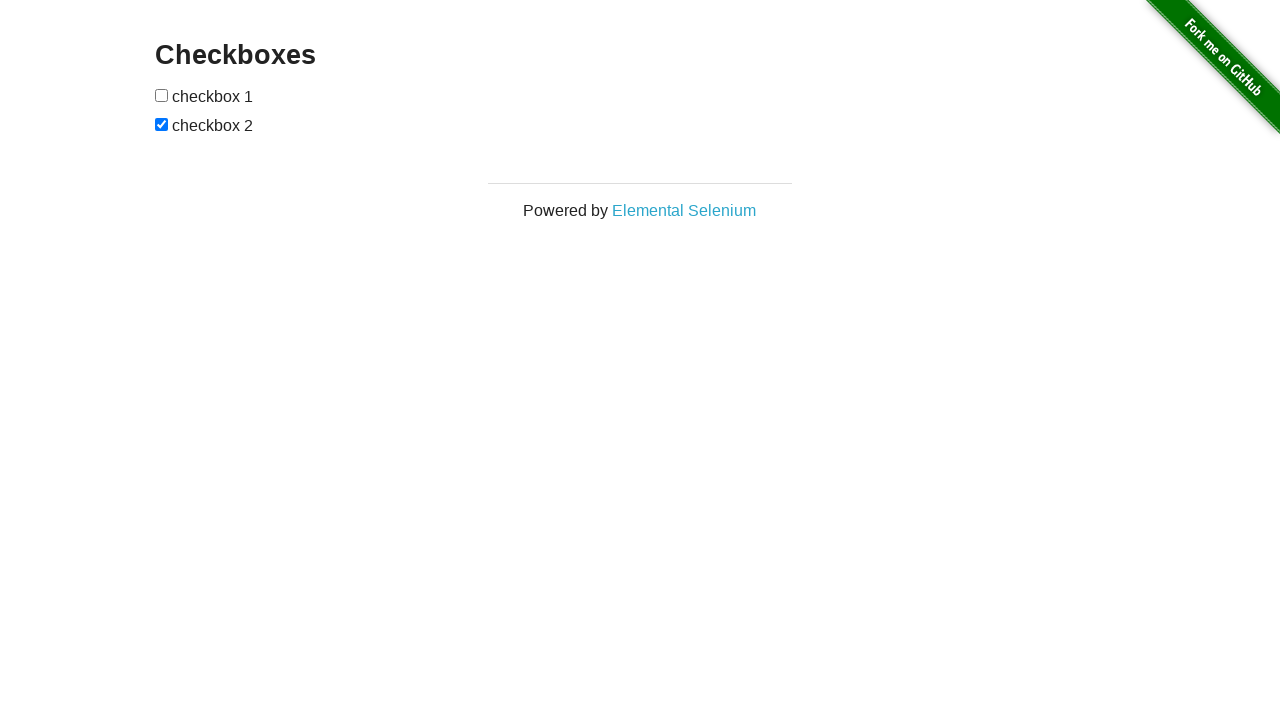

Checked checkbox 1 state - not selected
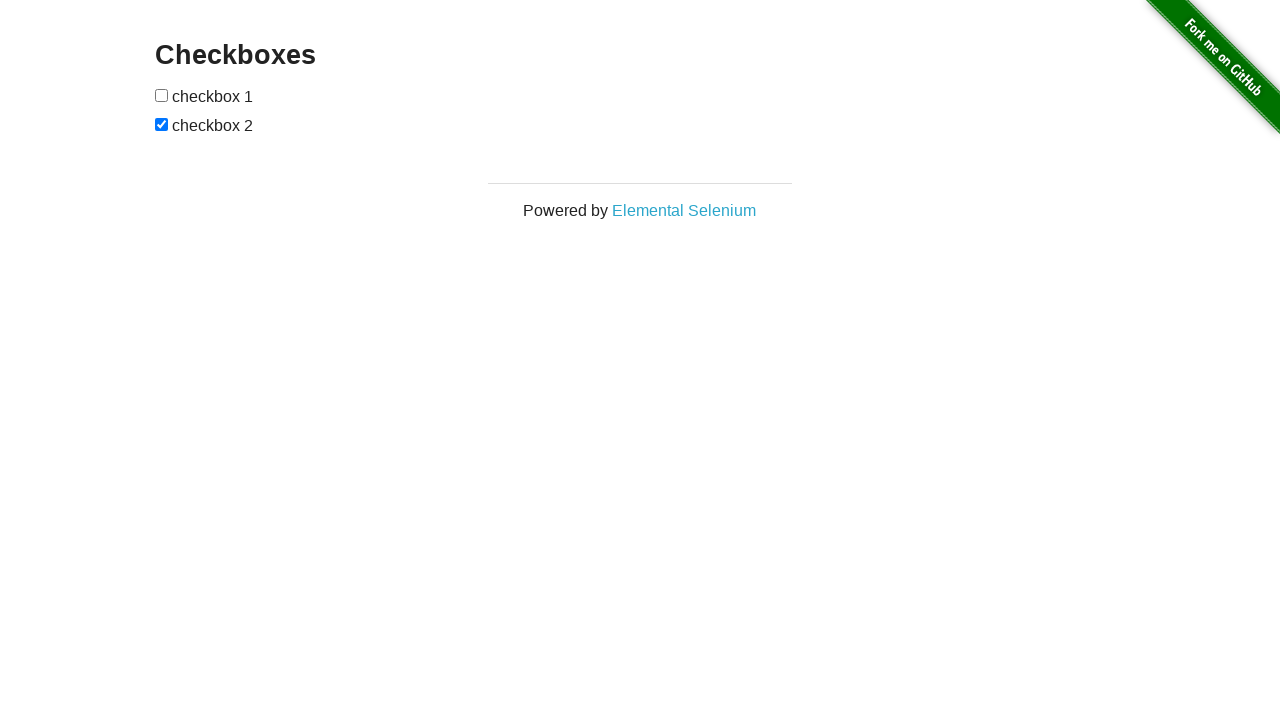

Clicked checkbox 1 to select it at (162, 95) on (//input[@type='checkbox'])[1]
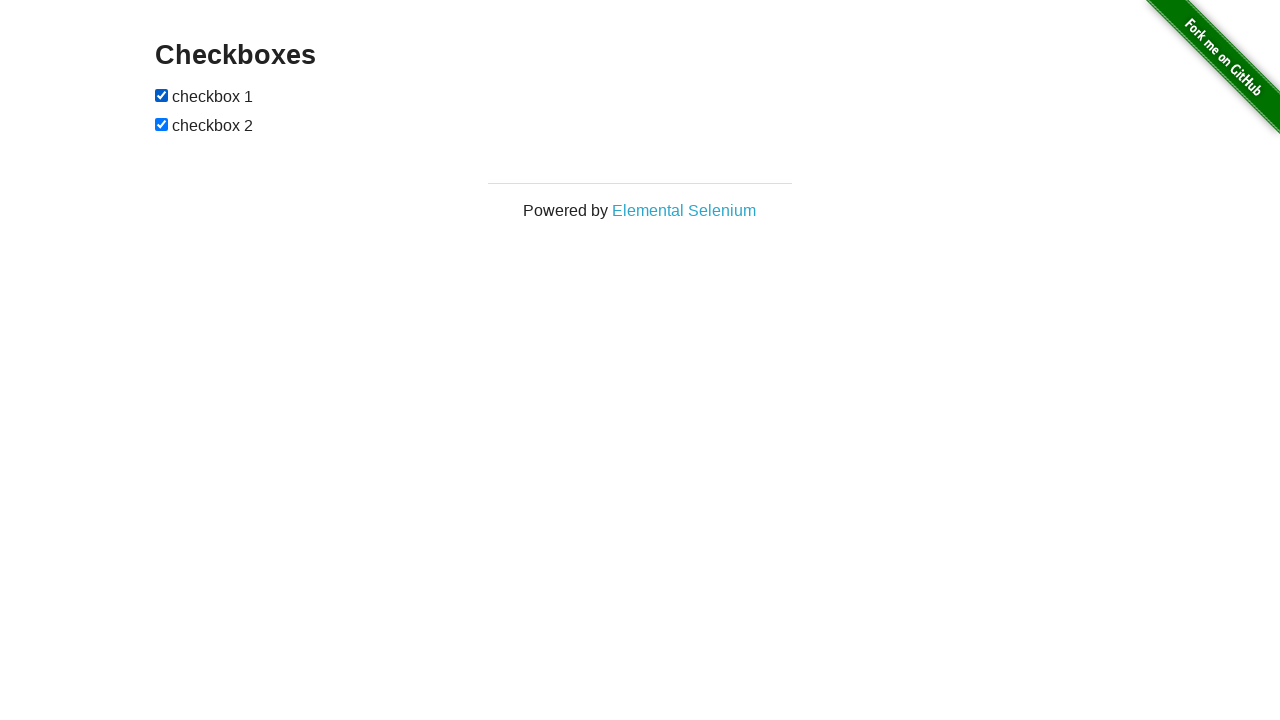

Checked checkbox 2 state - already selected
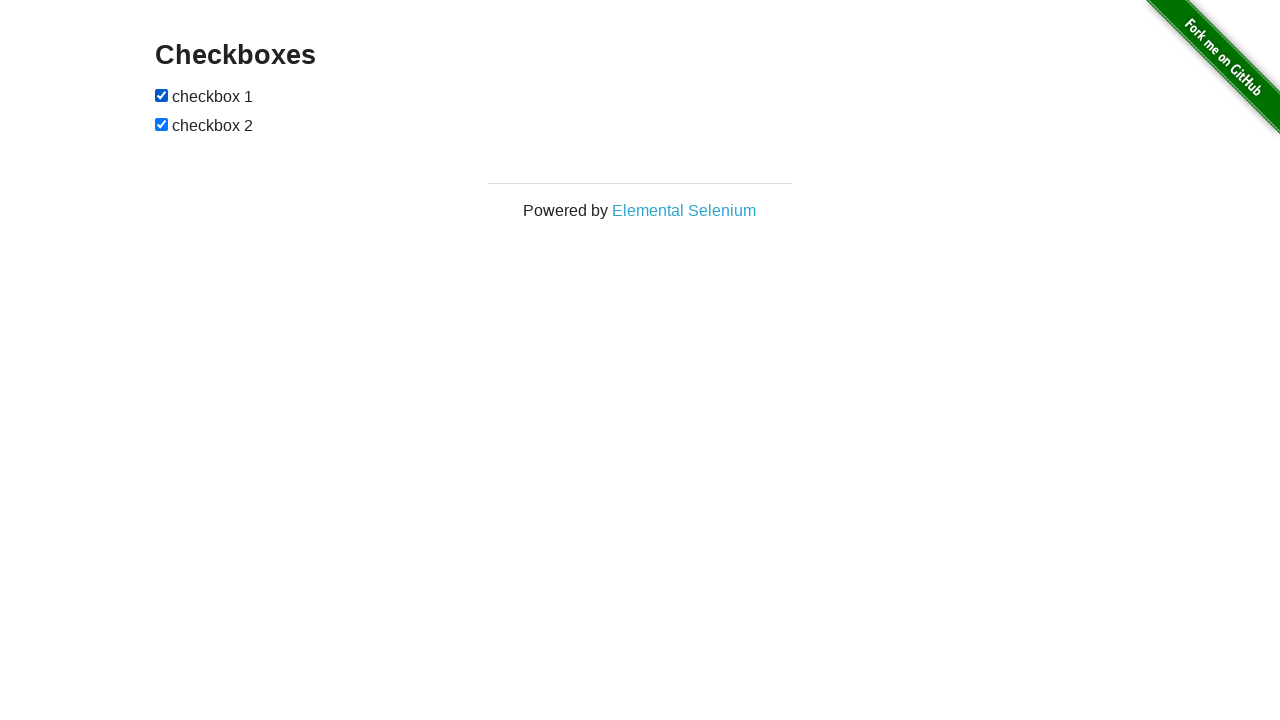

Verified checkbox 1 is checked
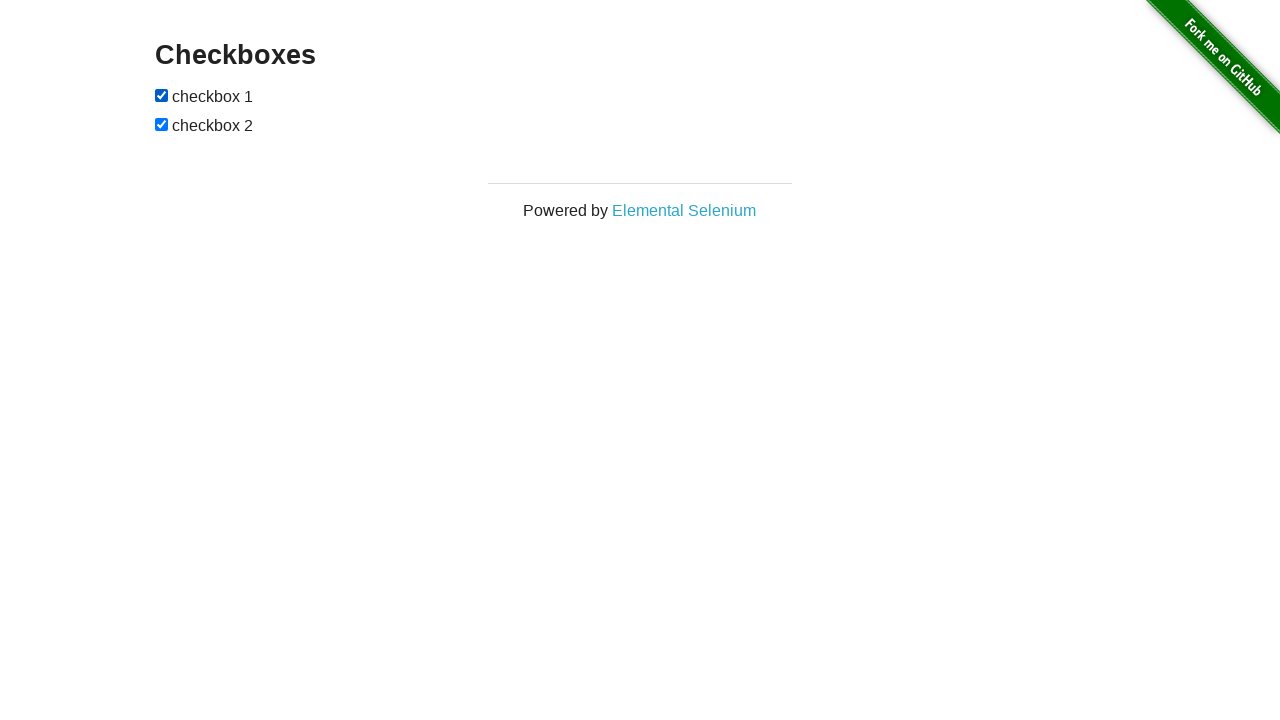

Verified checkbox 2 is checked
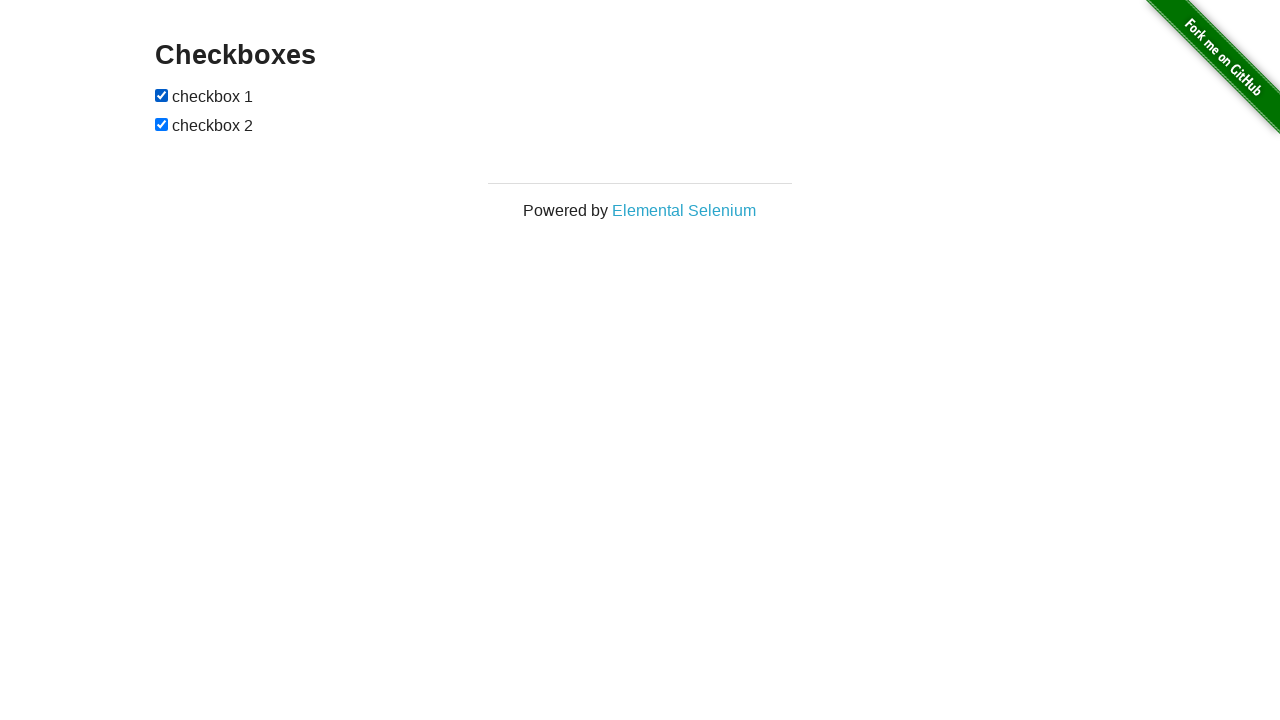

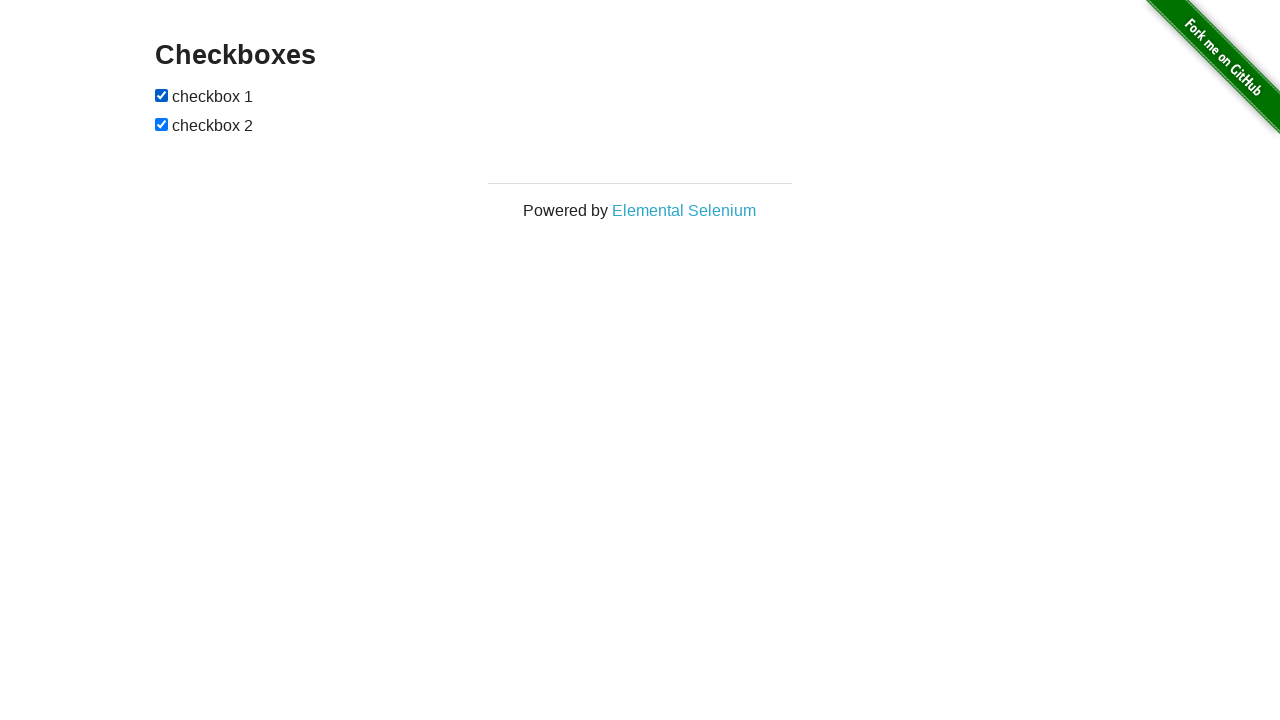